Verifies that the main banner element is displayed on the Wildberries homepage

Starting URL: https://www.wildberries.by/

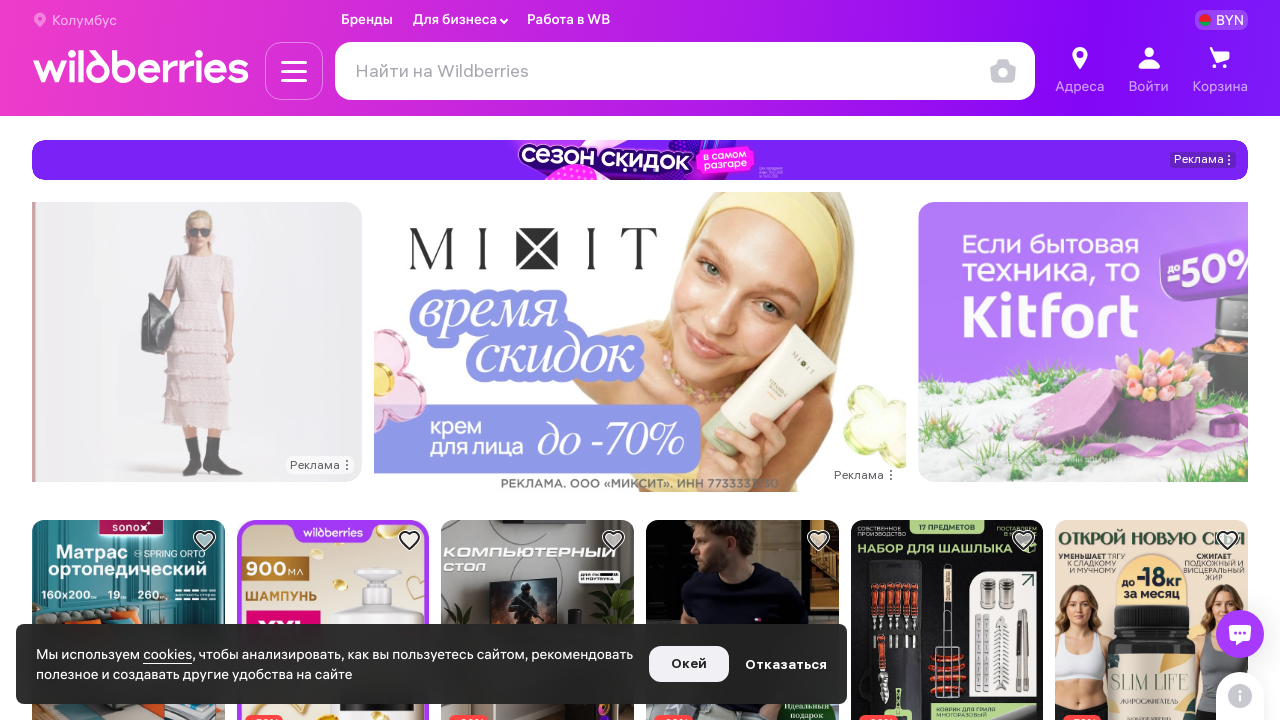

Navigated to Wildberries homepage
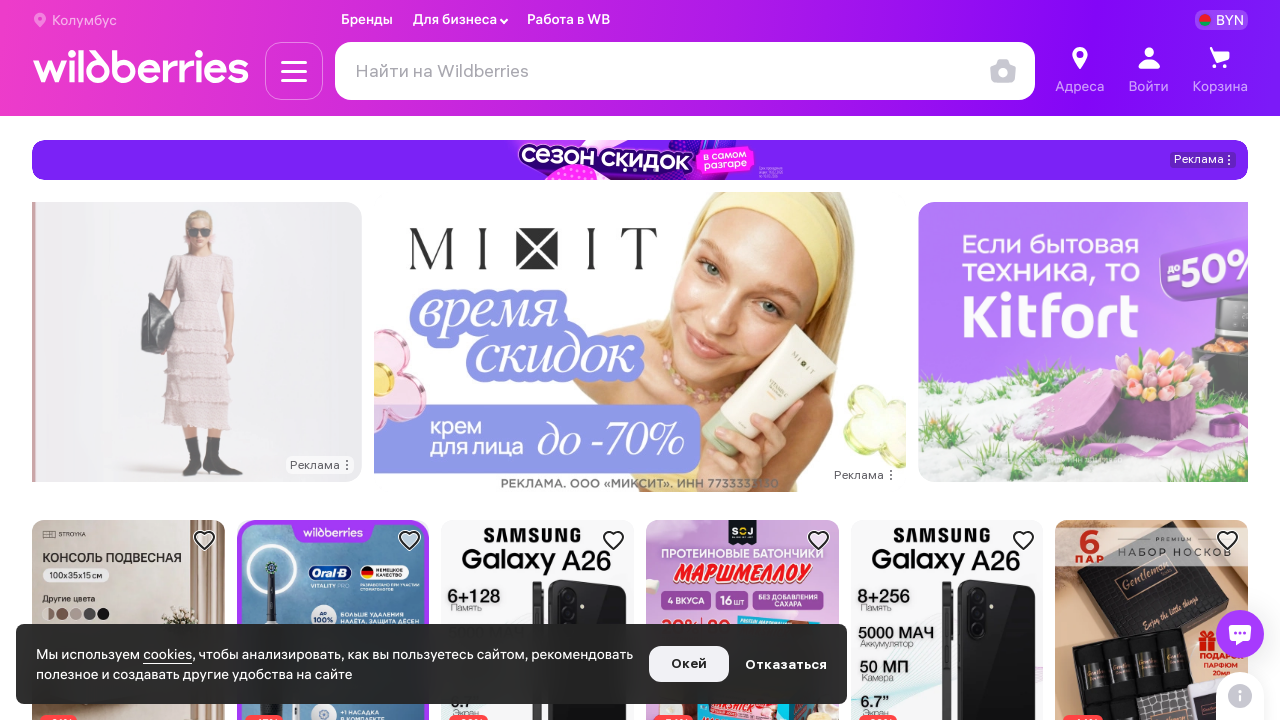

Located main banner element
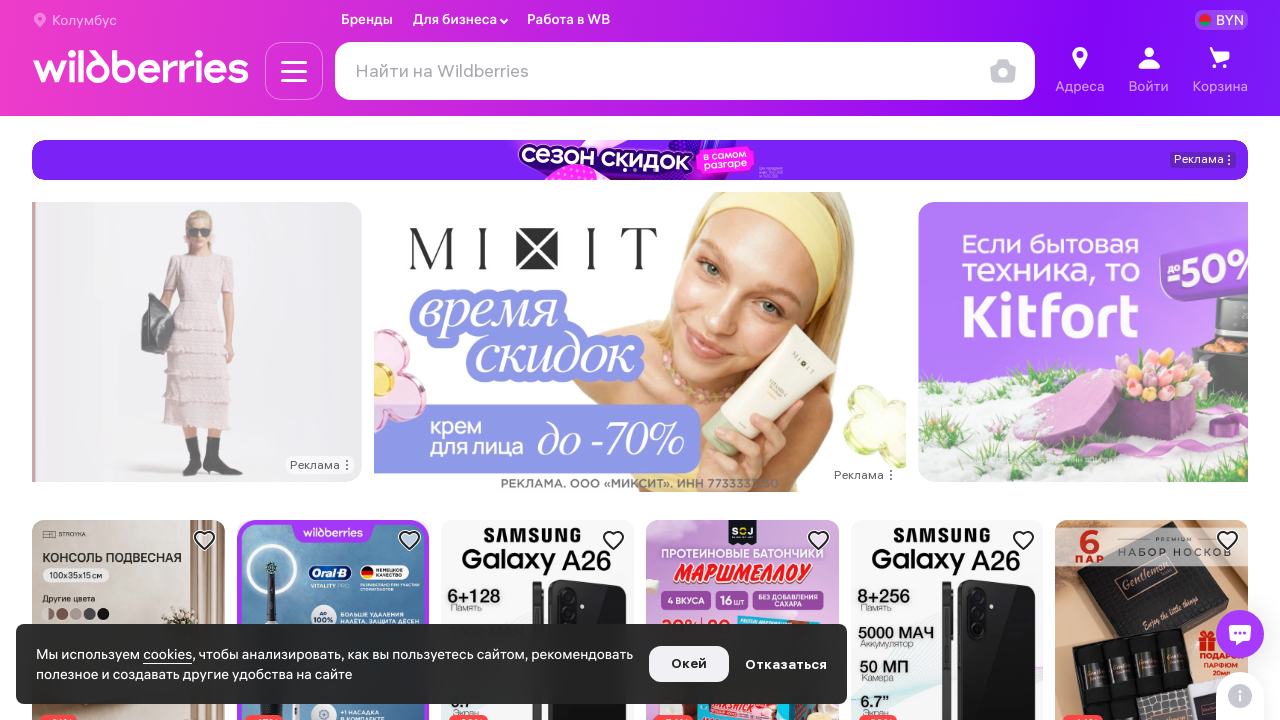

Verified that main banner element is displayed on Wildberries homepage
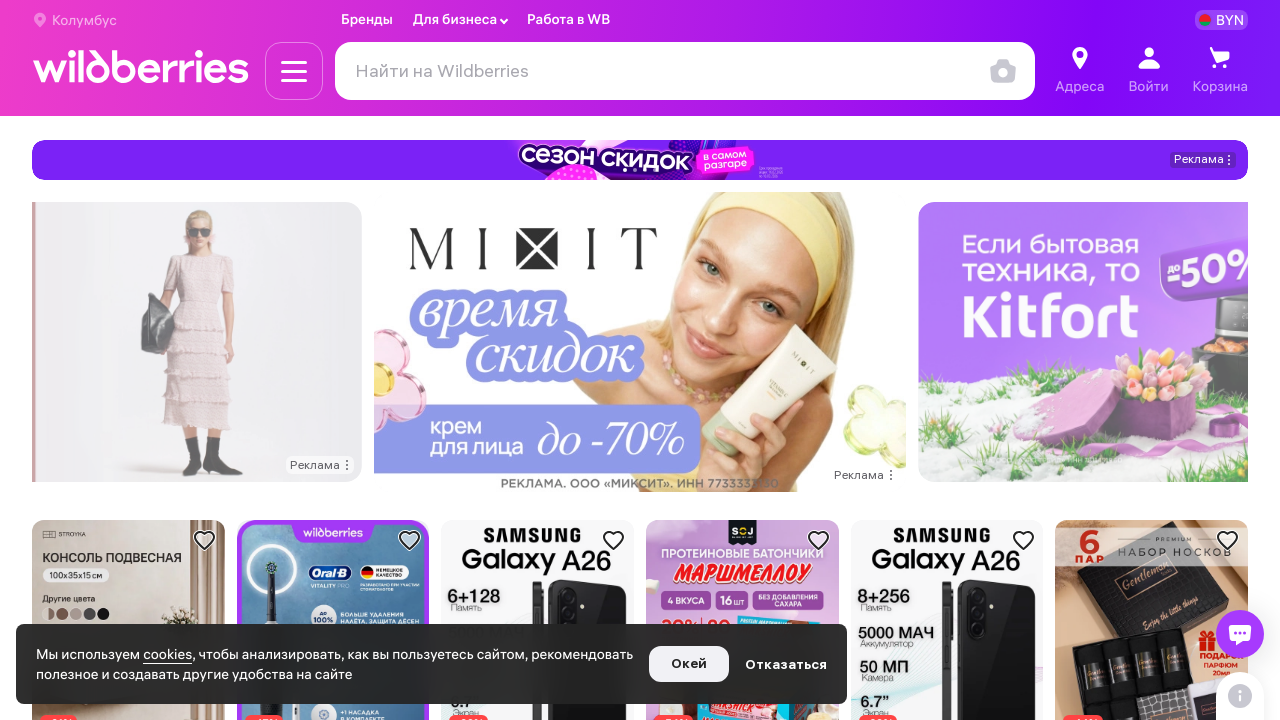

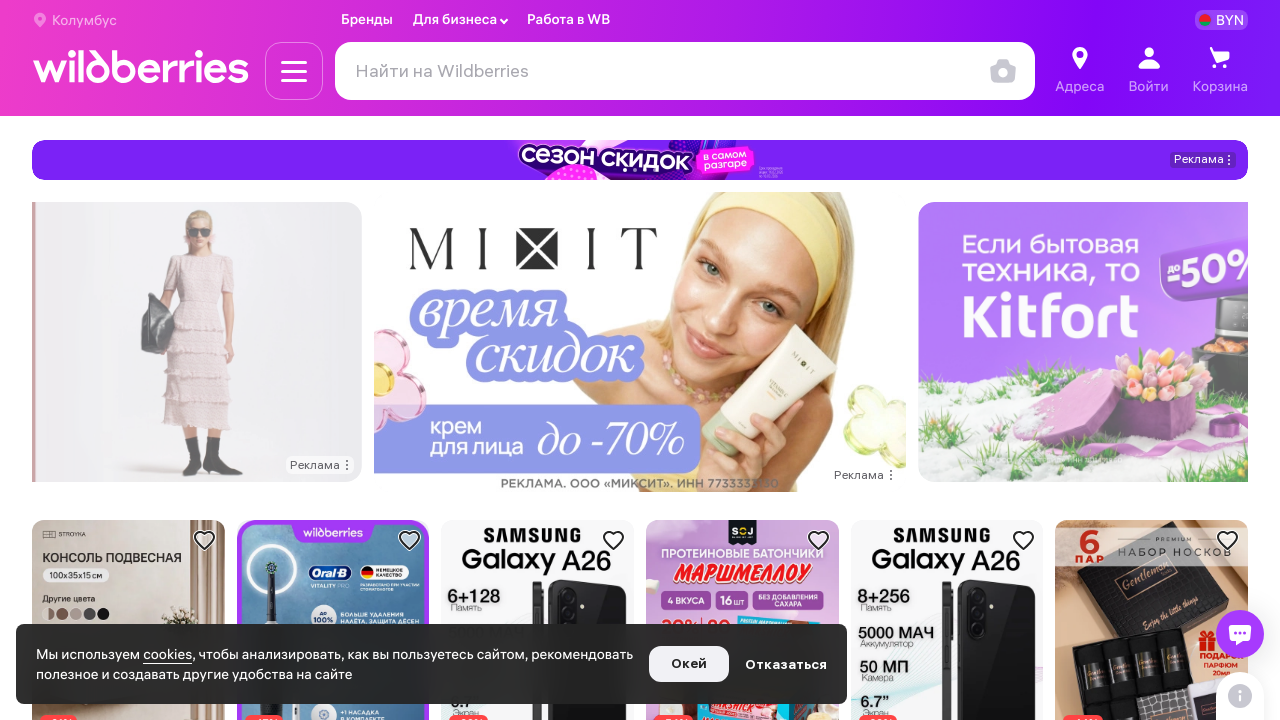